Opens the Entry Ad page from the main Heroku app page, verifies the section title, checks that the ad modal is visible, closes it, and verifies it's hidden.

Starting URL: https://the-internet.herokuapp.com

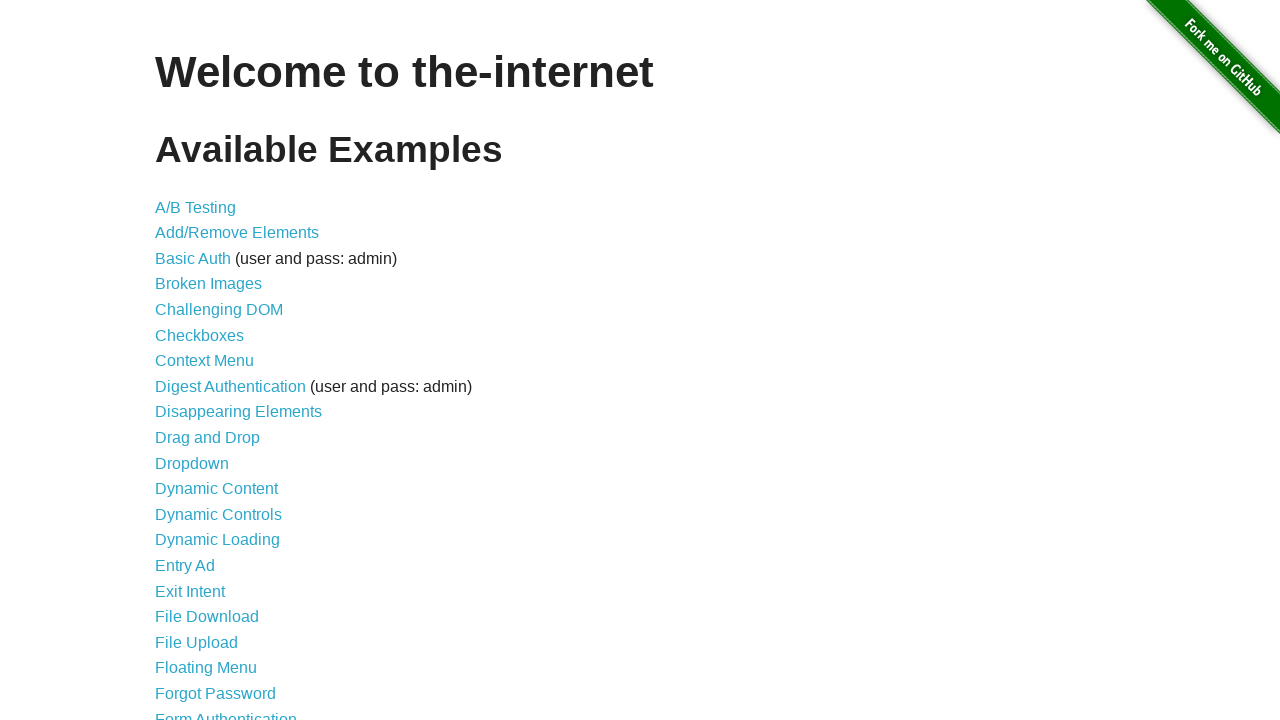

Clicked on 'Entry Ad' link from main page at (185, 566) on a[href='/entry_ad']
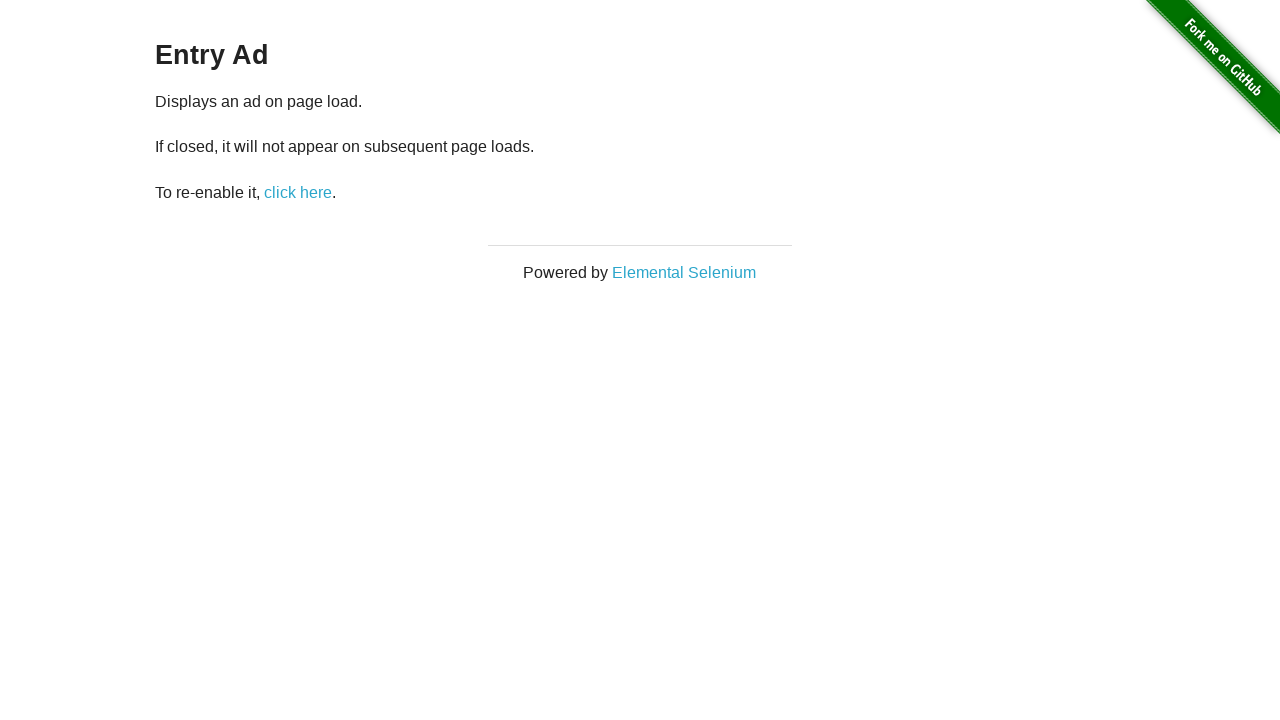

Section title (h3) loaded on Entry Ad page
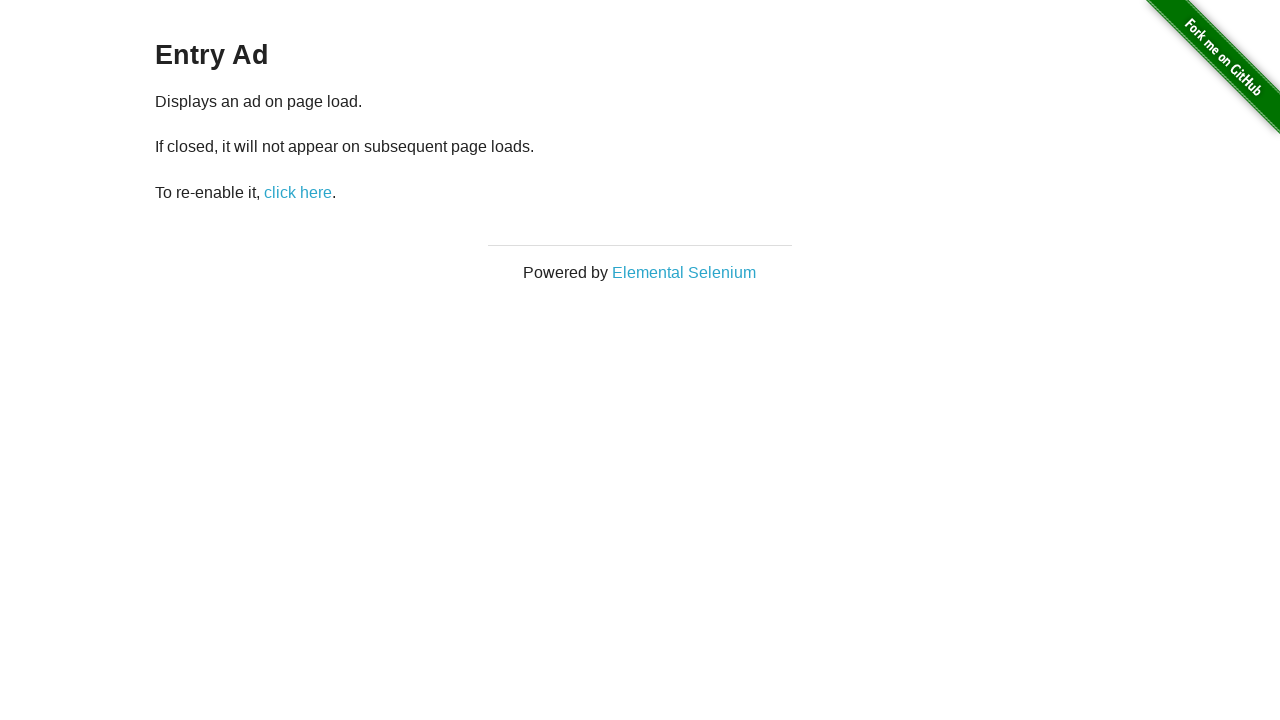

Ad modal is visible
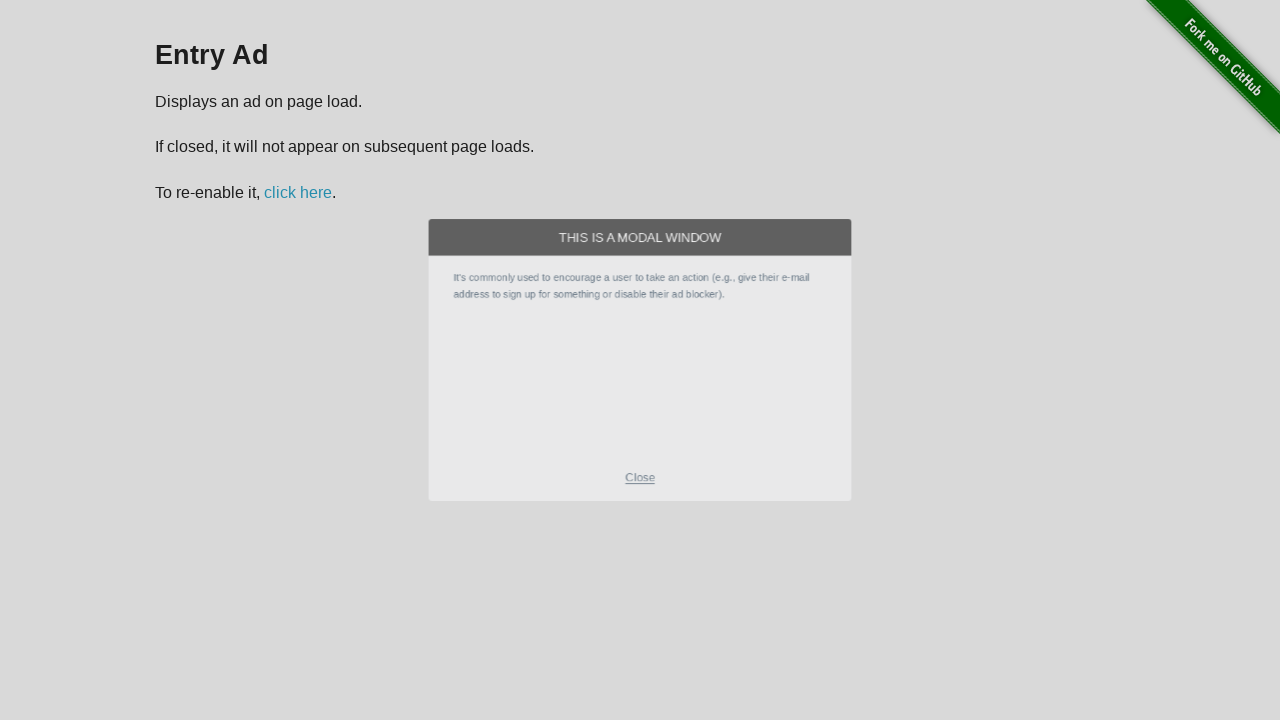

Clicked close button to close the ad modal at (640, 527) on .modal-footer p
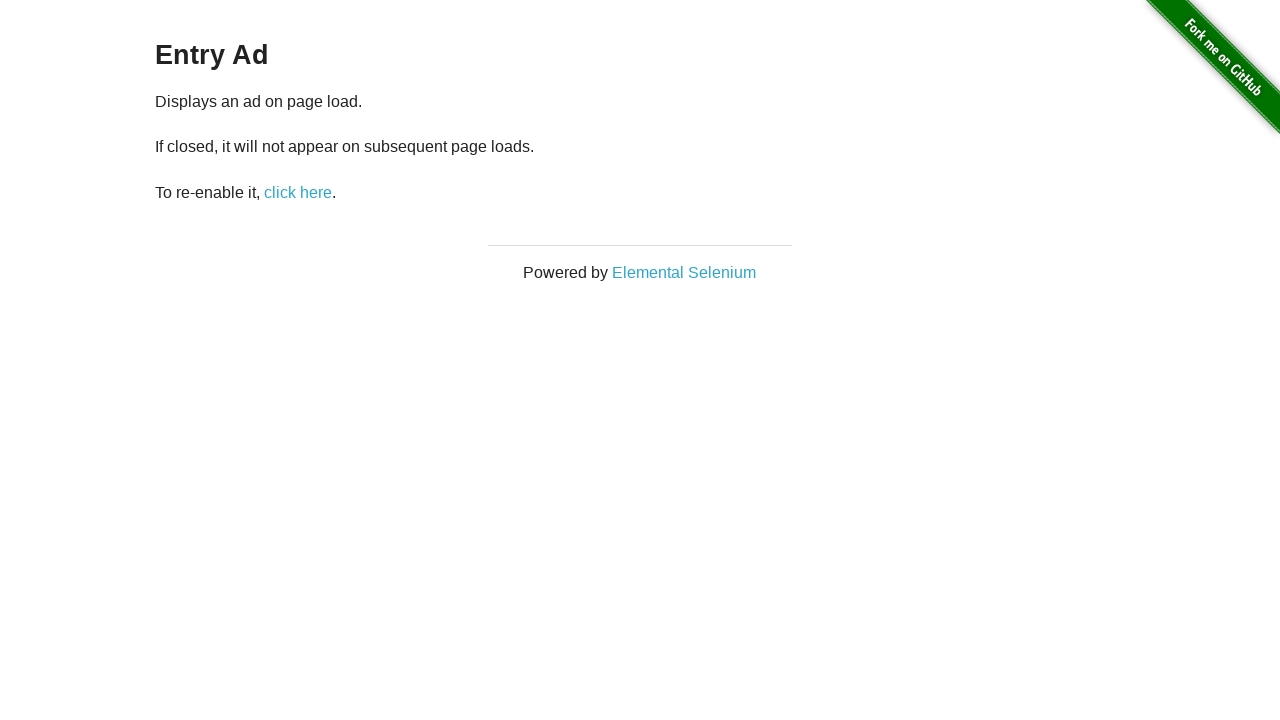

Ad modal is now hidden
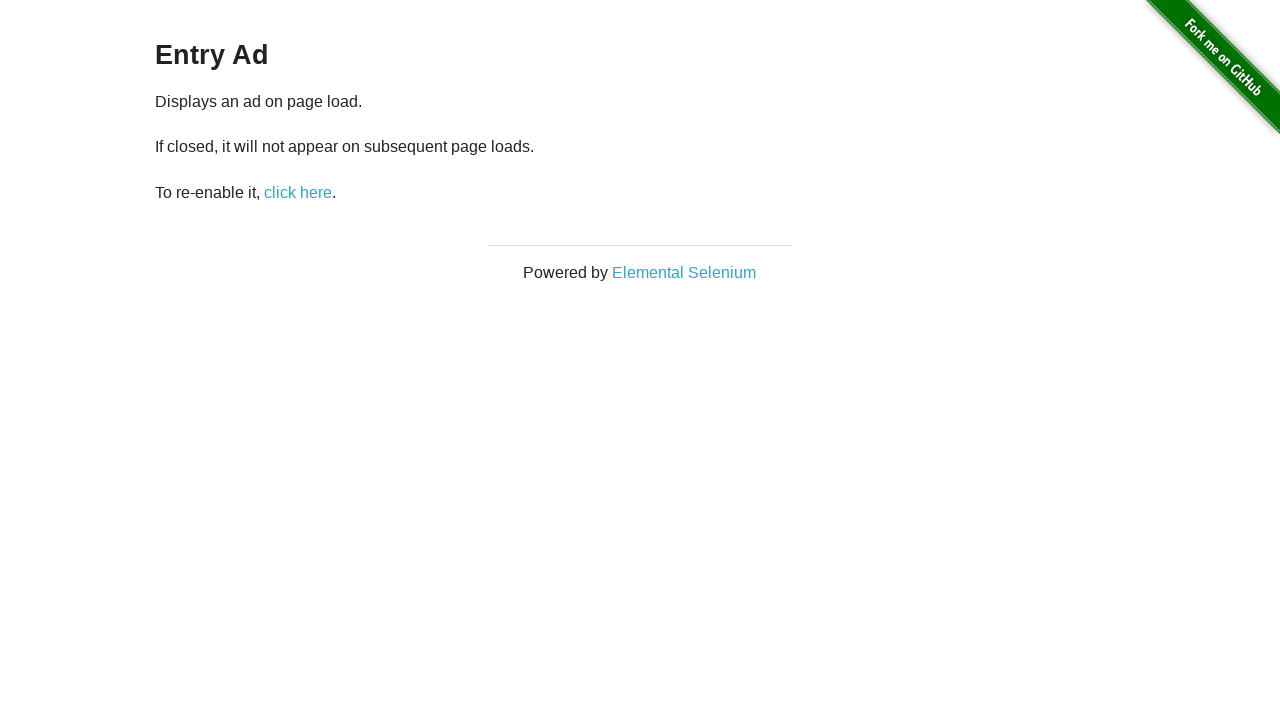

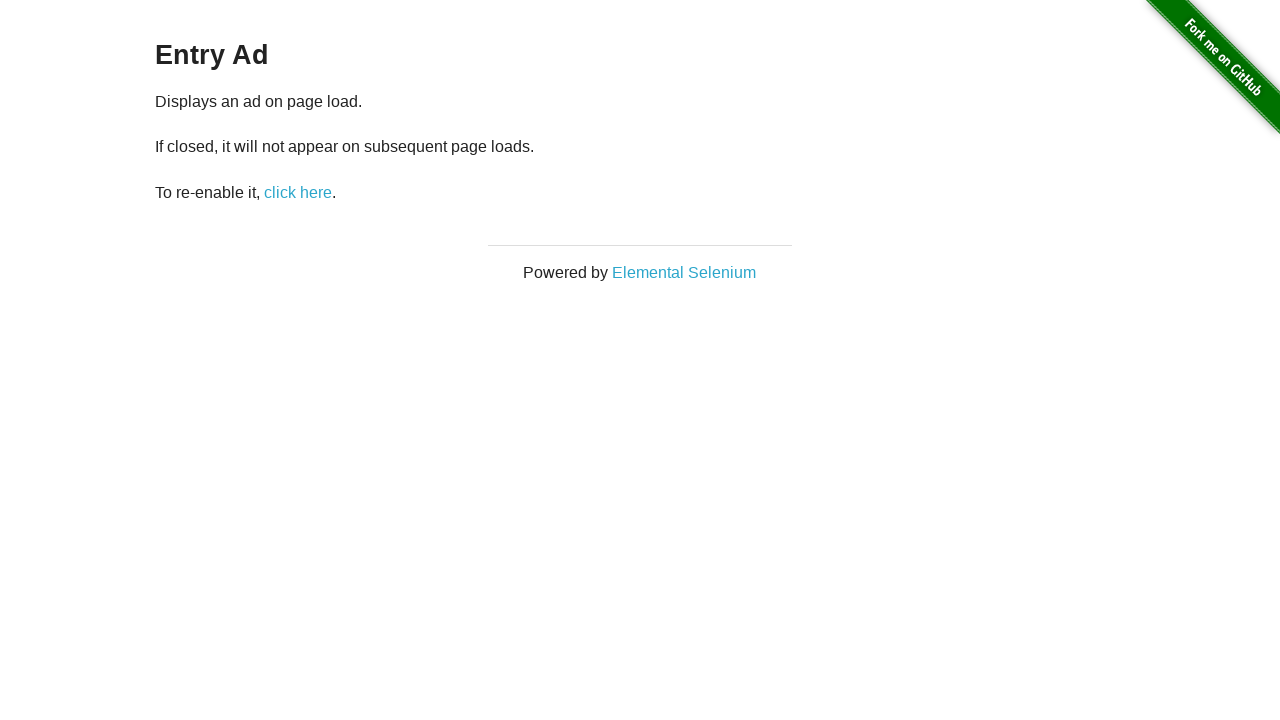